Tests keyboard shortcuts functionality on a text comparison tool by entering text, selecting all, copying, switching fields with tab, and pasting

Starting URL: https://text-compare.com/

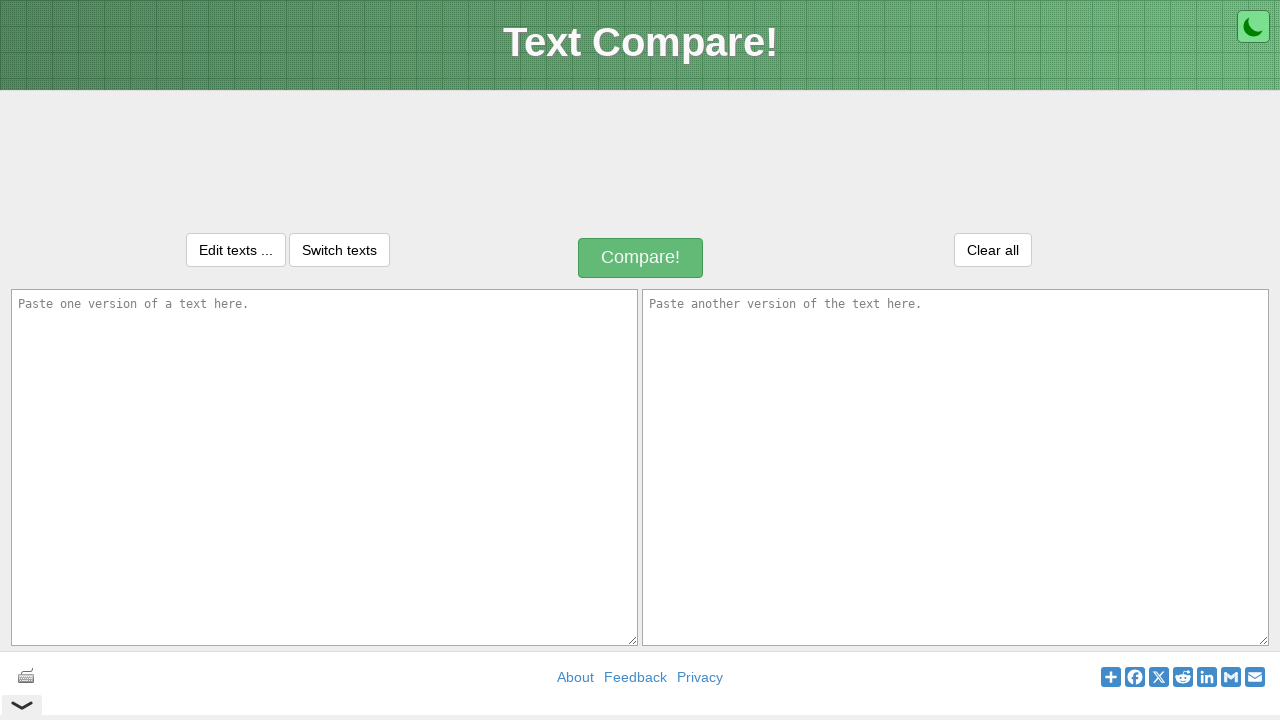

Entered 'NAKKA SAI' in the first text field on #inputText1
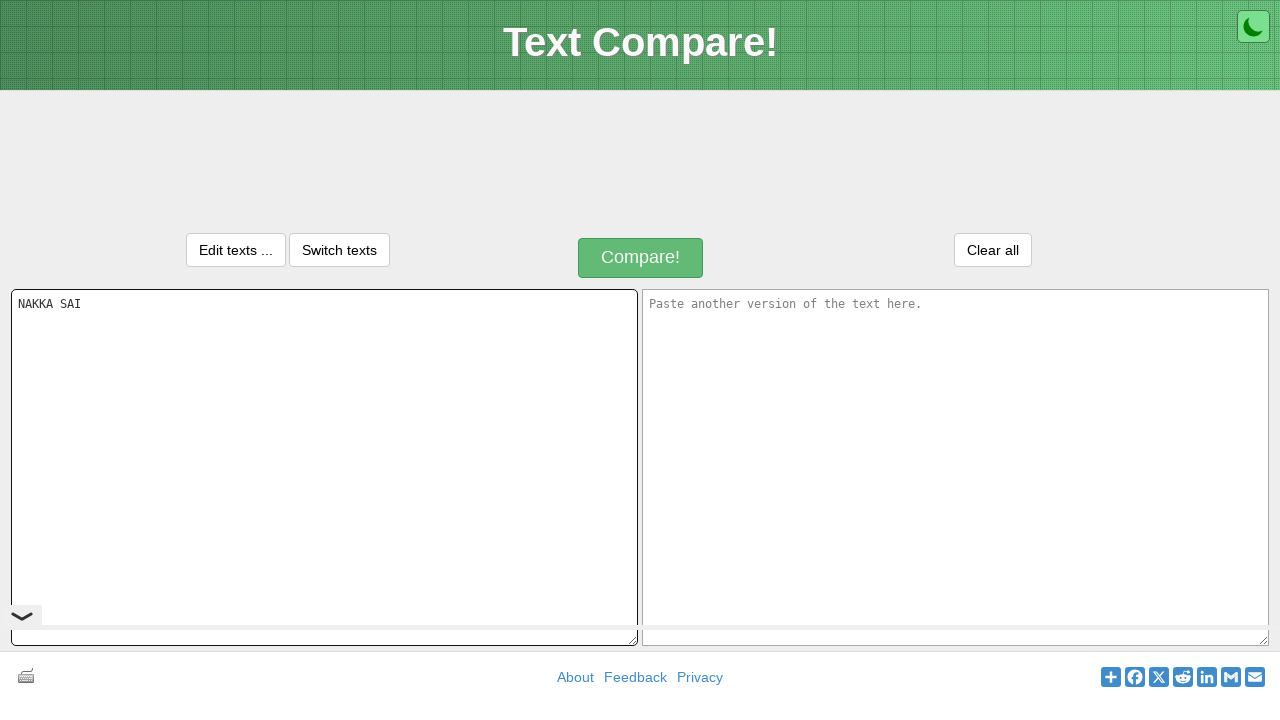

Selected all text using Ctrl+A keyboard shortcut
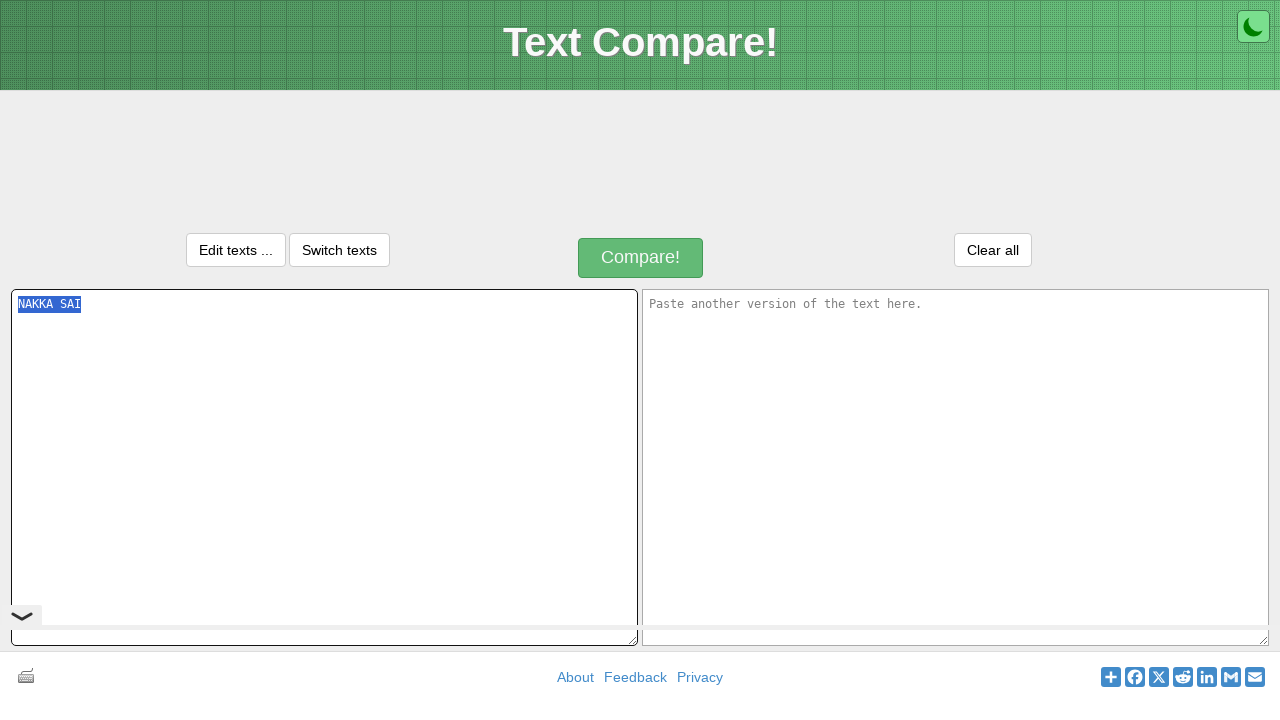

Copied selected text using Ctrl+C keyboard shortcut
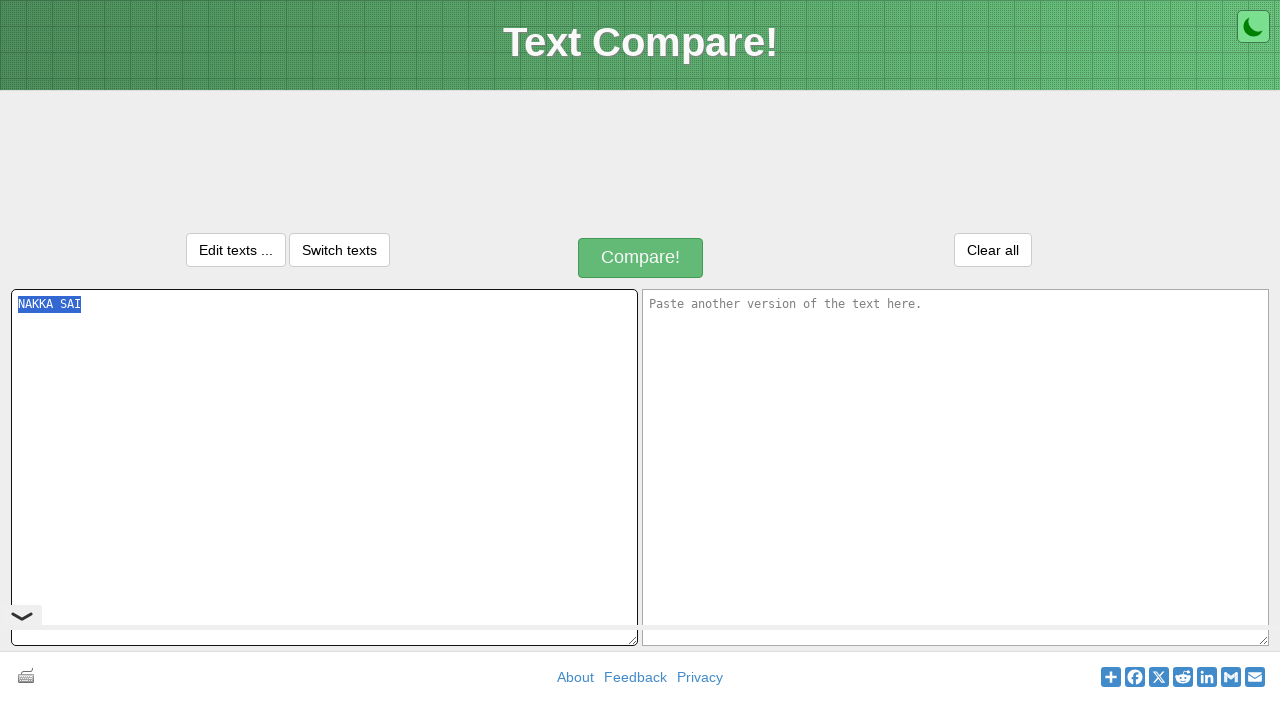

Switched to next field using Tab key
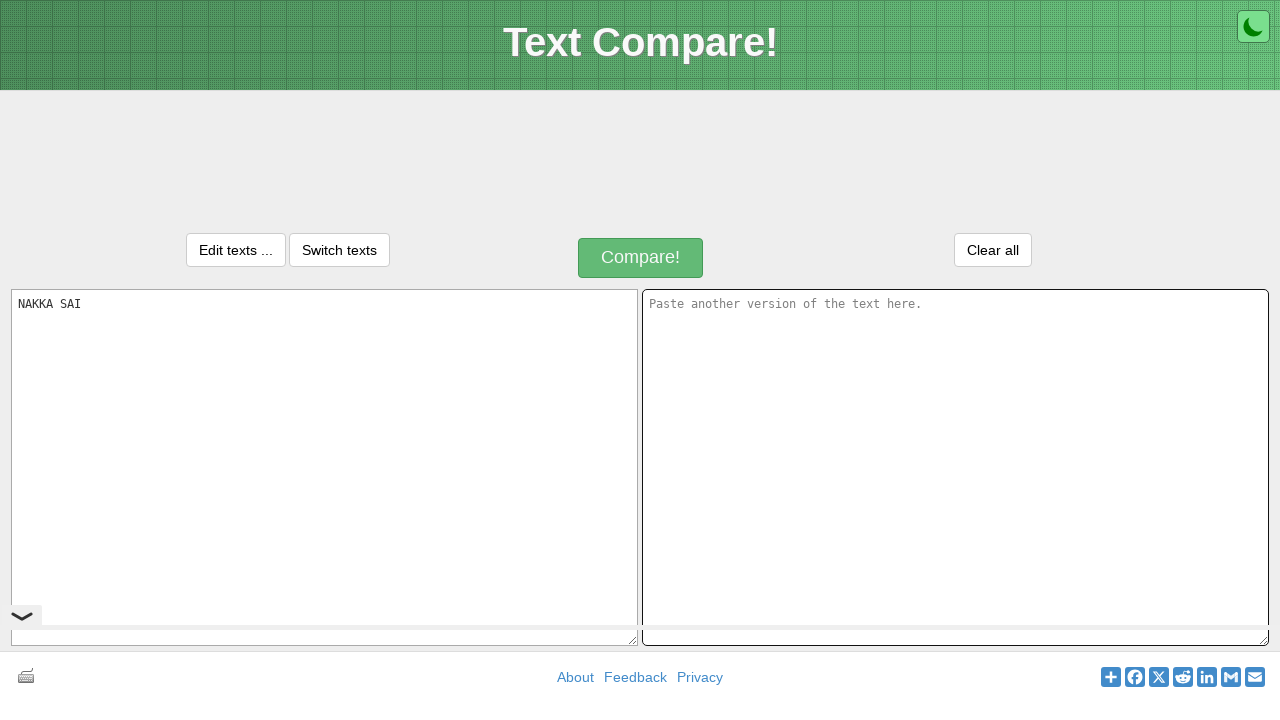

Pasted copied text using Ctrl+V keyboard shortcut
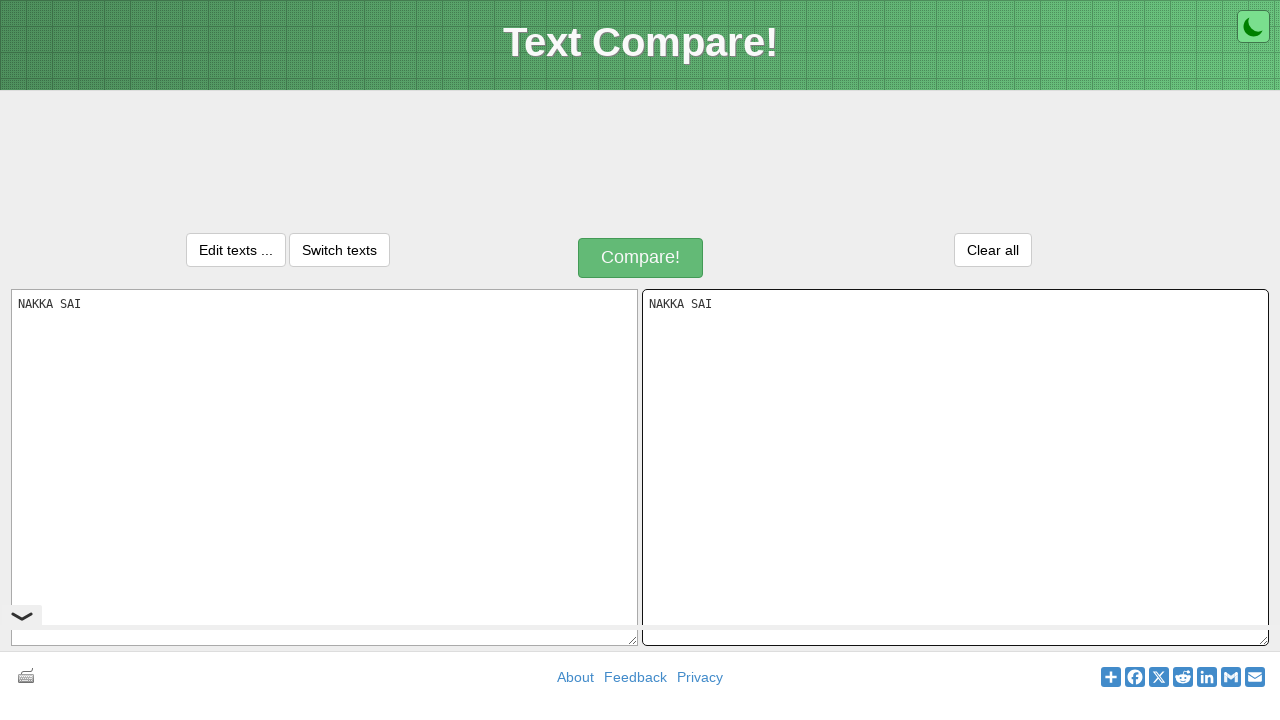

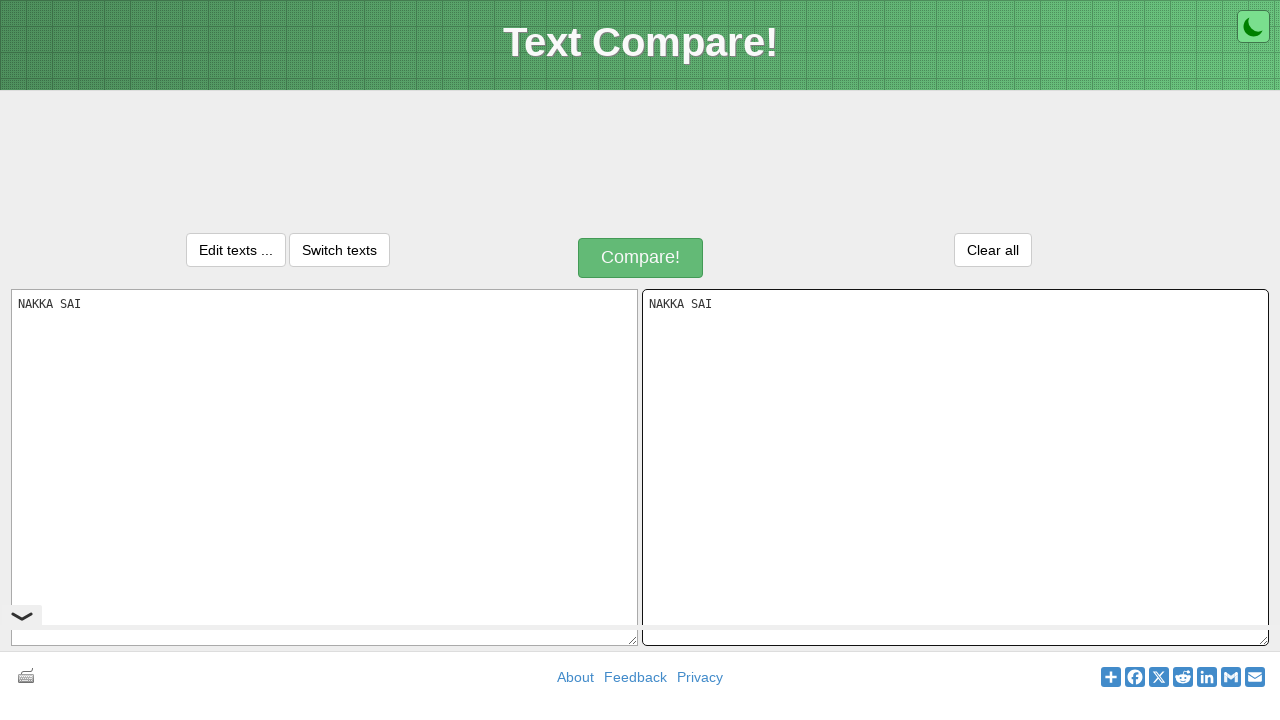